Tests window handling functionality by clicking a button that opens a new window, switching to it, extracting text, and then closing the child window

Starting URL: https://demo.automationtesting.in/Windows.html

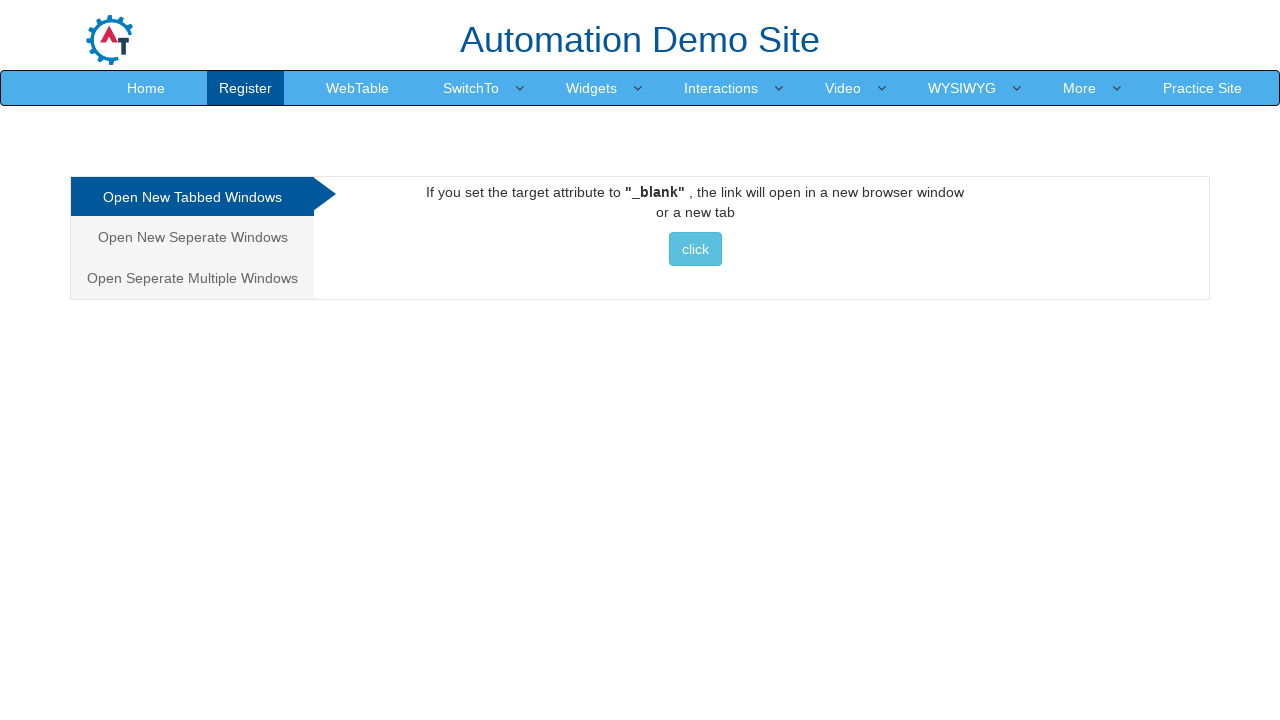

Clicked button to open new window at (695, 249) on (//button[@class='btn btn-info' and contains(text(),'click')])[1]
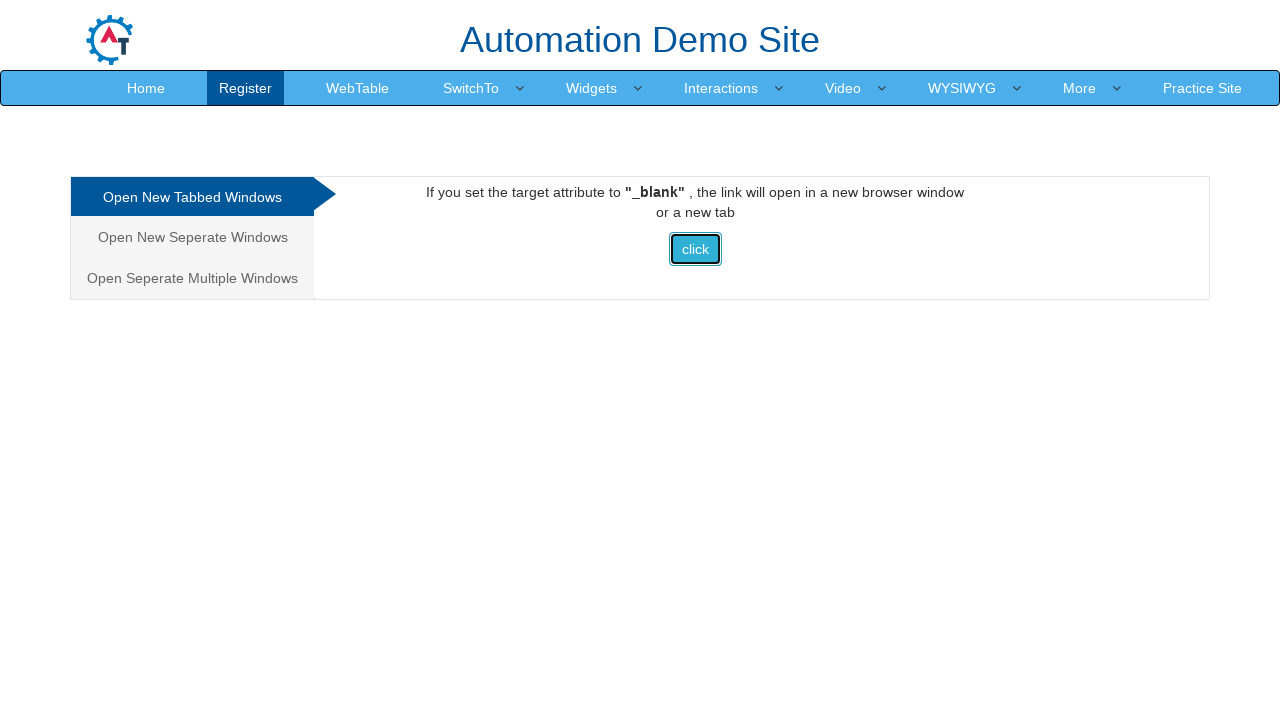

New window opened and captured
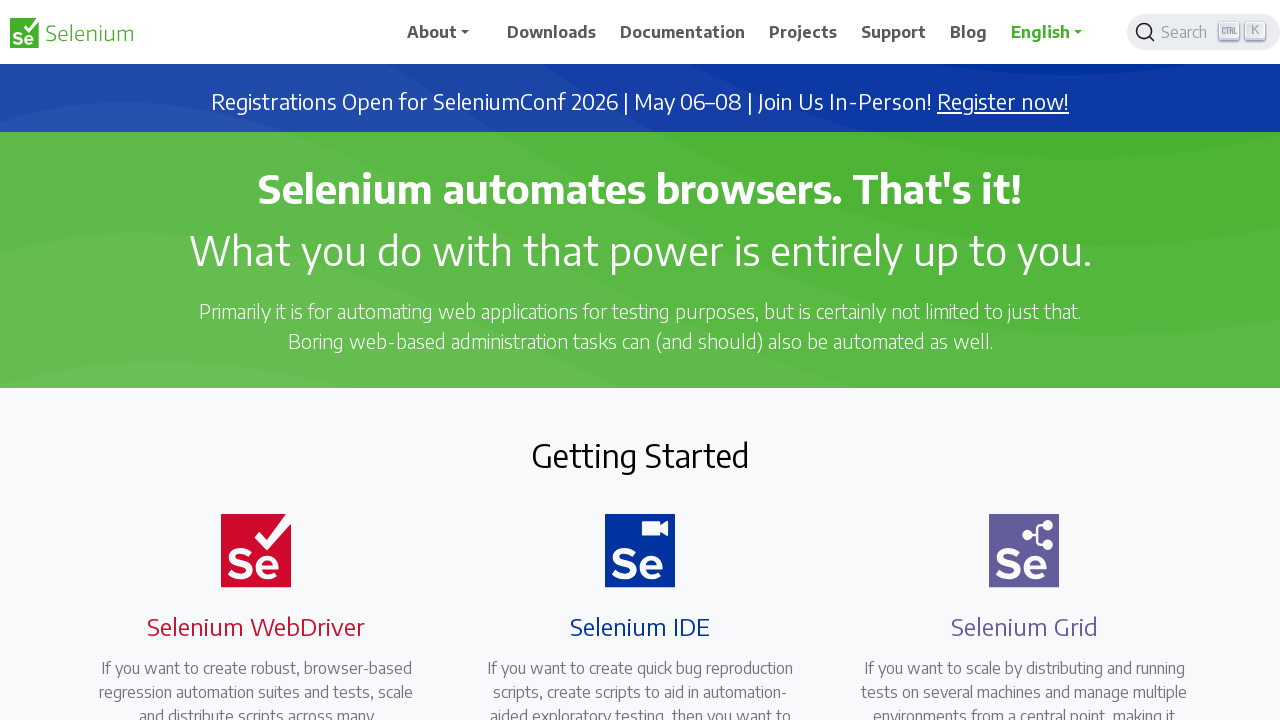

Extracted text from new window: If you want to create robust, browser-based regression automation suites and tests, scale and
distribute scripts across many environments, then you want to use Selenium WebDriver, a
collection of language specific bindings to drive a browser - the way it is meant to be driven.
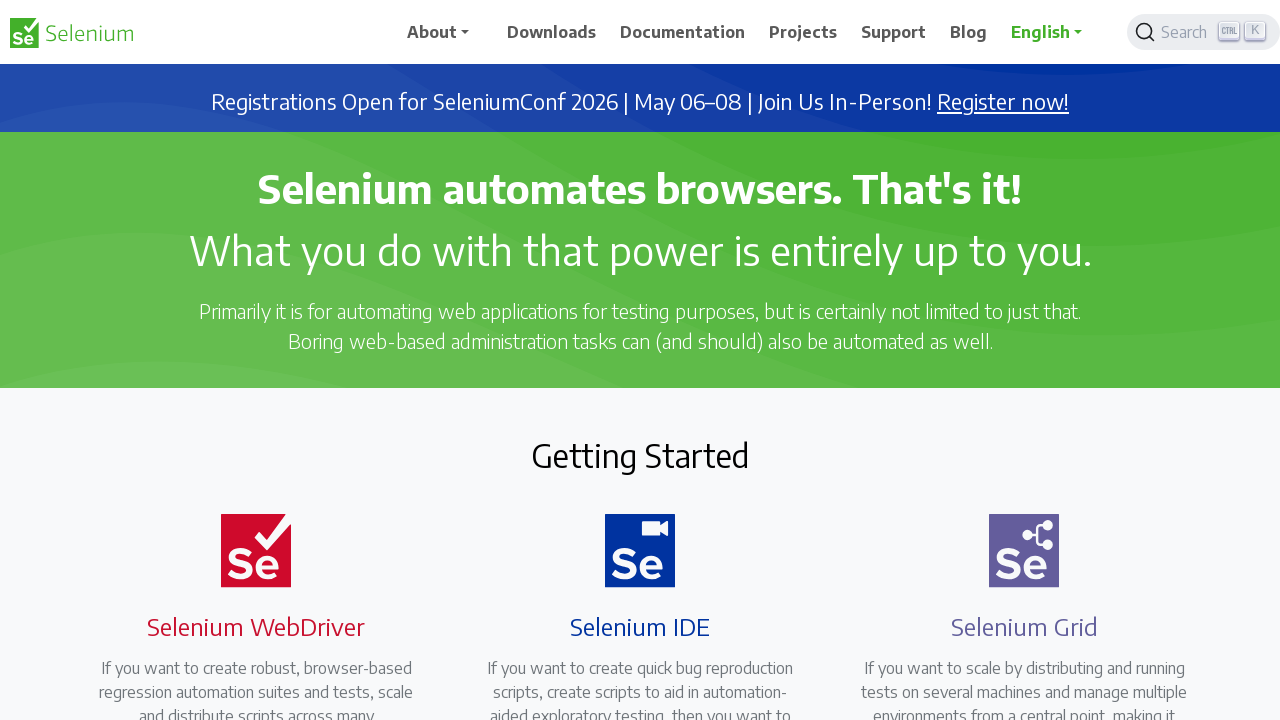

Closed the child window
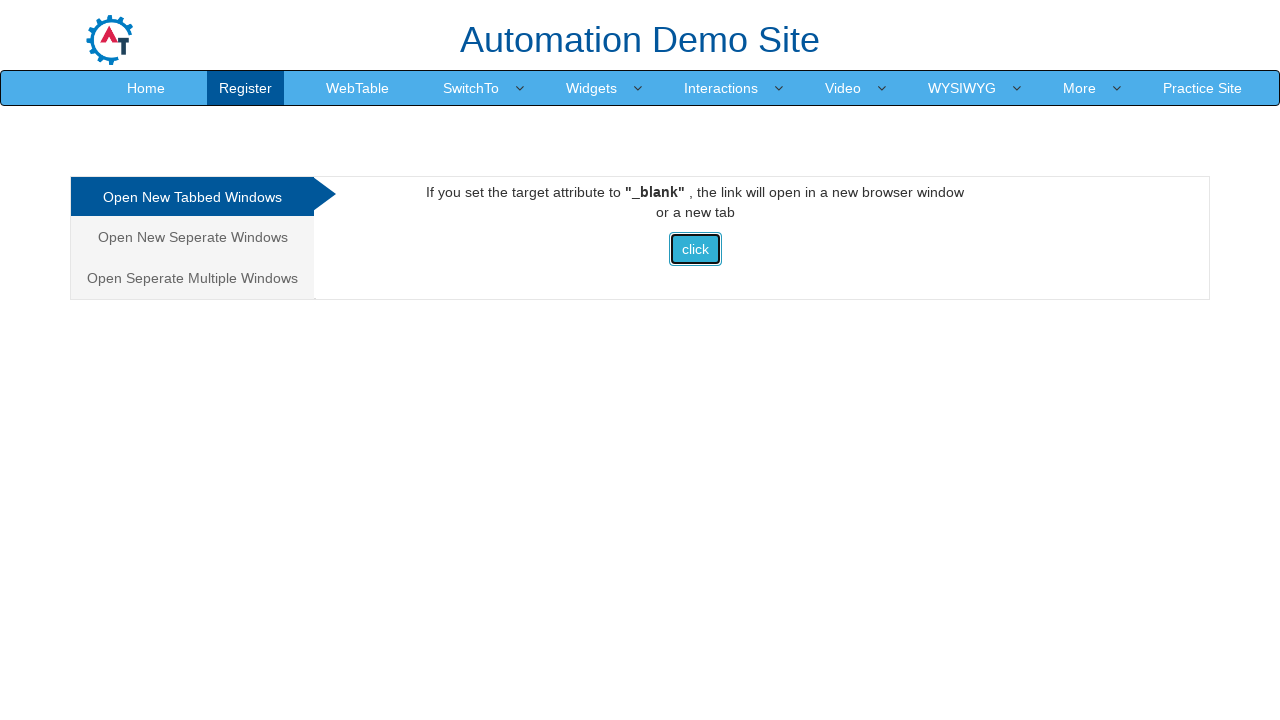

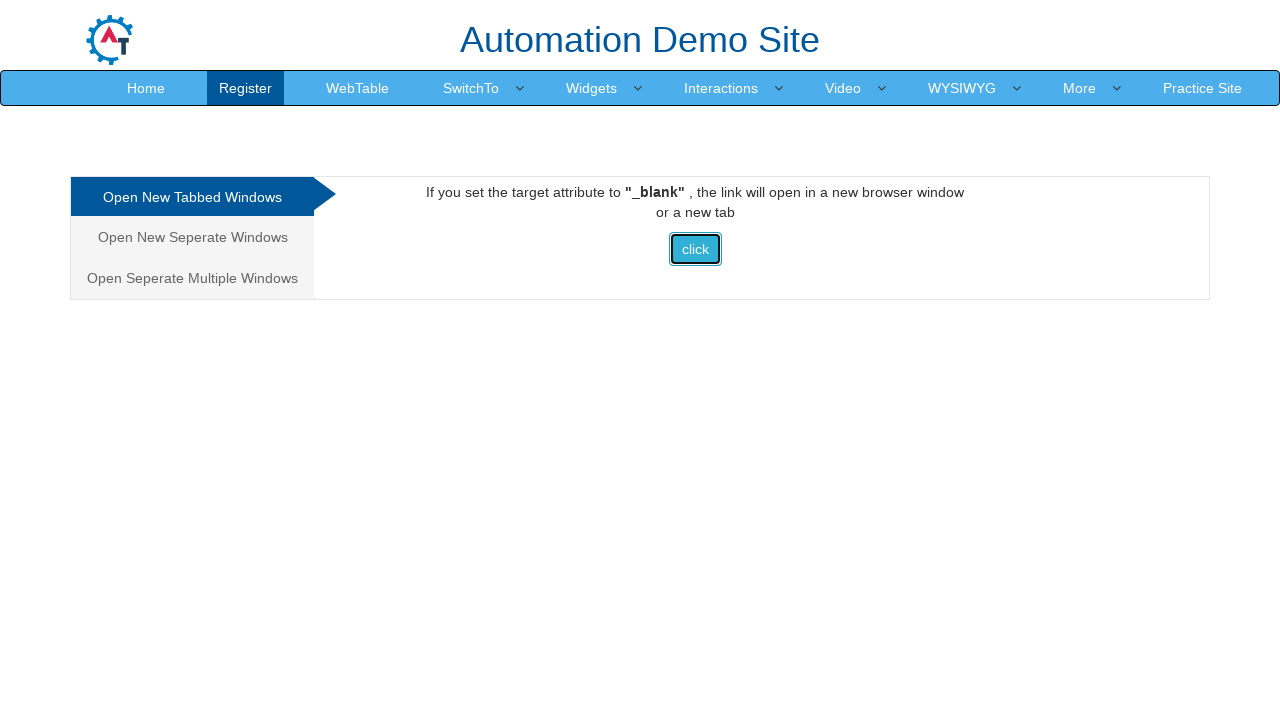